Tests a healthcare appointment booking flow on a demo site, including filling in demo login credentials, selecting appointment options, and submitting the booking form

Starting URL: https://katalon-demo-cura.herokuapp.com/

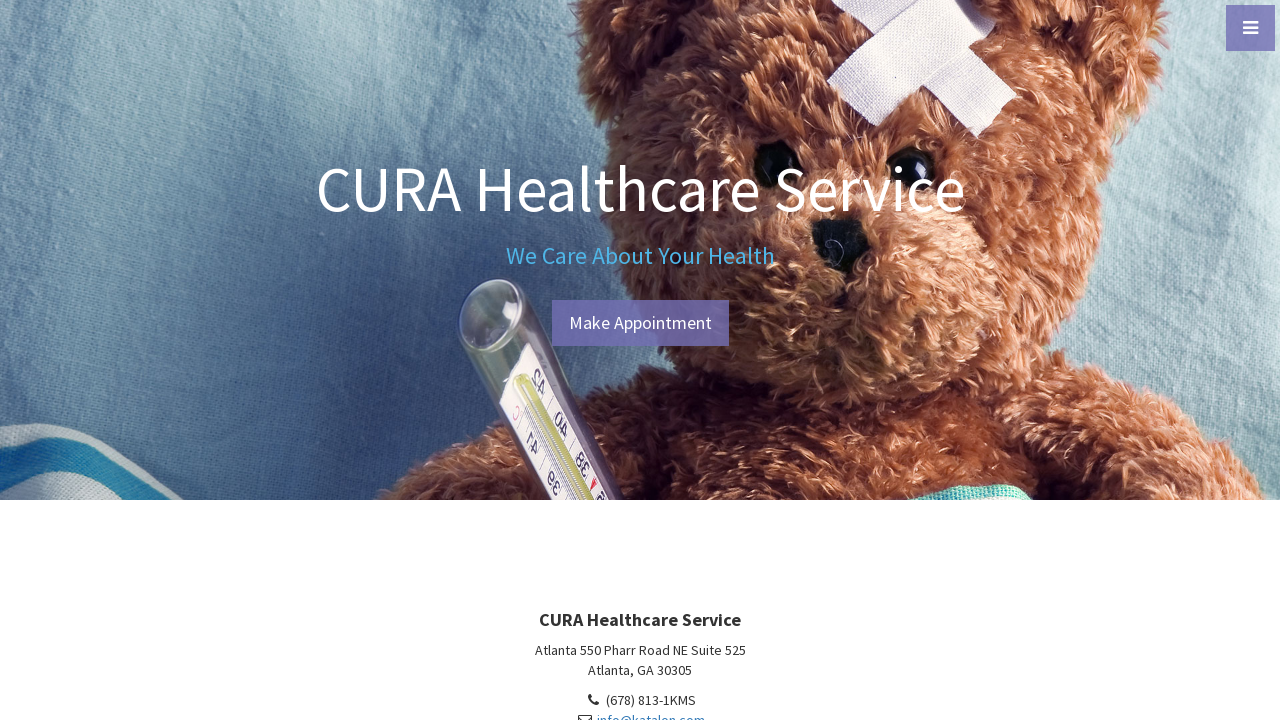

Clicked make appointment button at (640, 323) on #btn-make-appointment
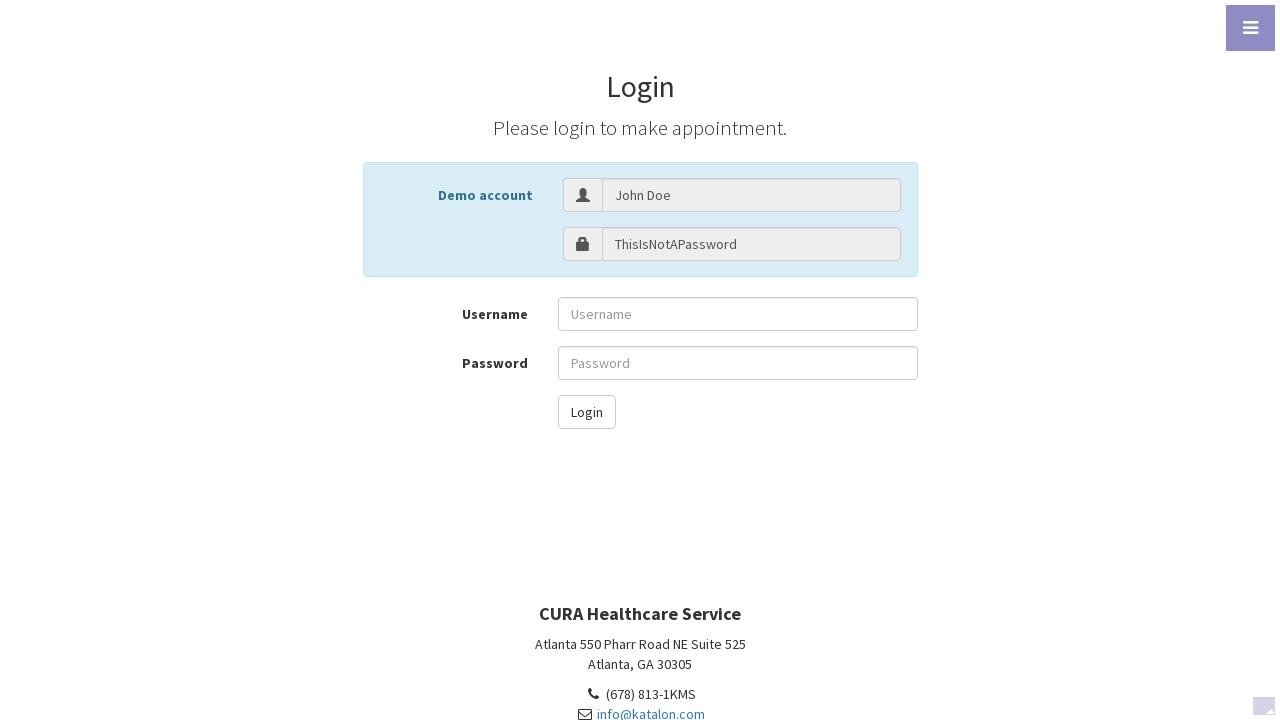

Filled username field with 'John Doe' on #txt-username
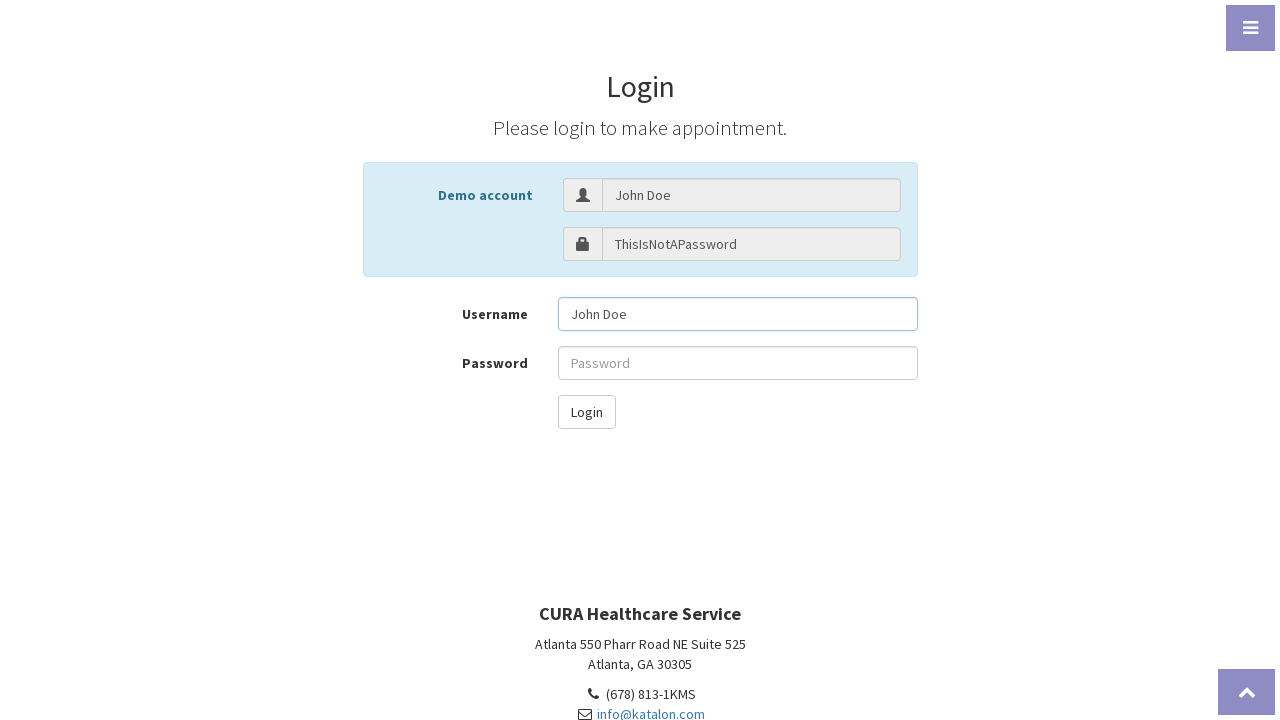

Filled password field with demo credentials on #txt-password
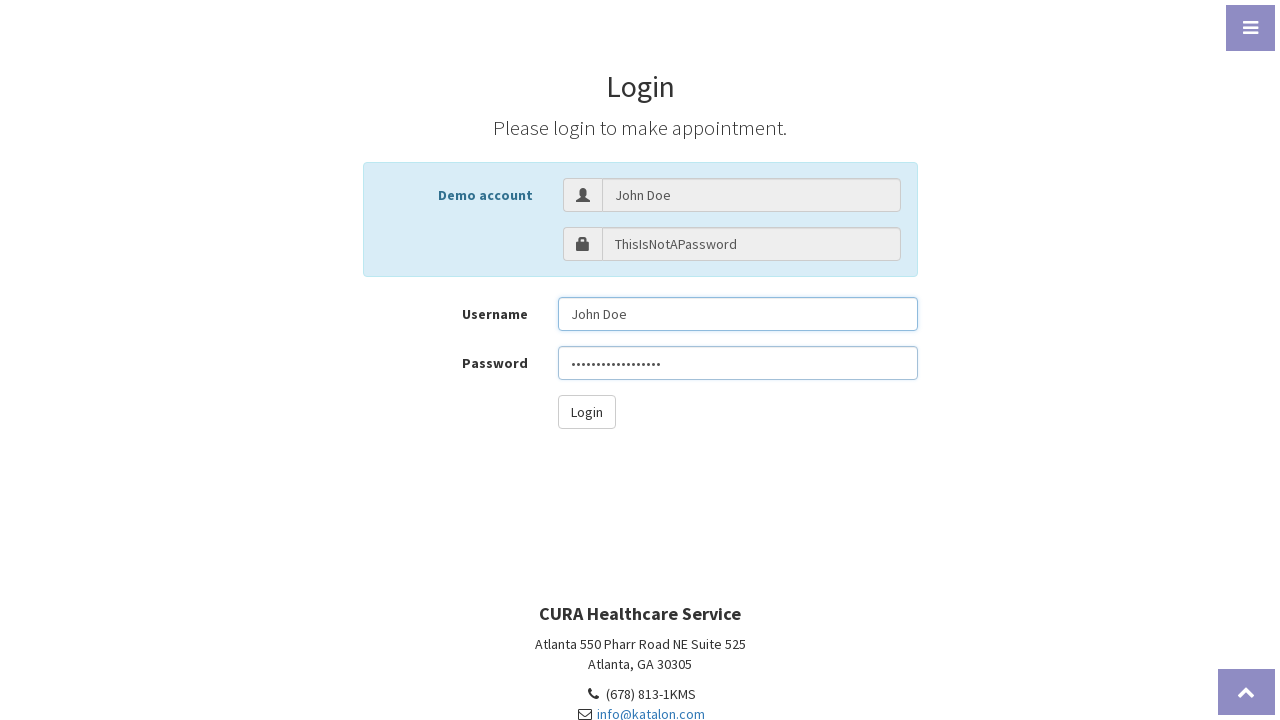

Clicked login button to submit credentials at (586, 412) on #btn-login
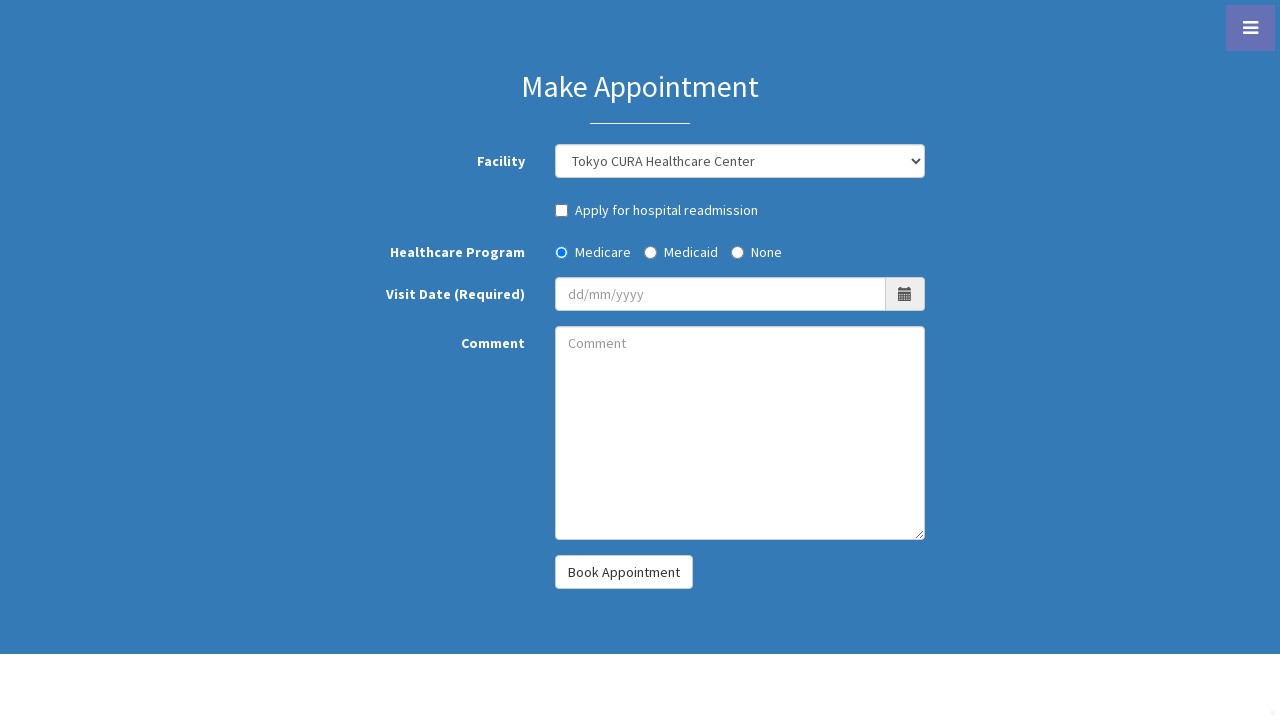

Filled appointment comment field on #txt_comment
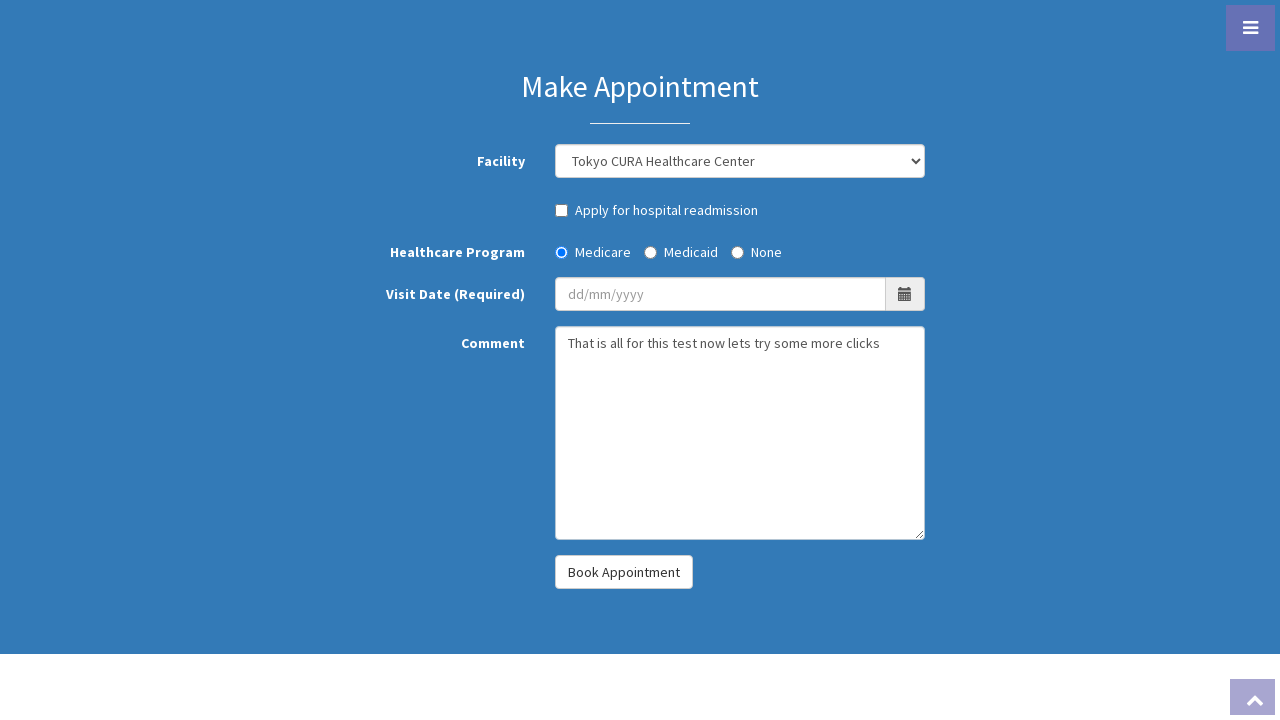

Selected Hongkong CURA Healthcare Center from facility dropdown on #combo_facility
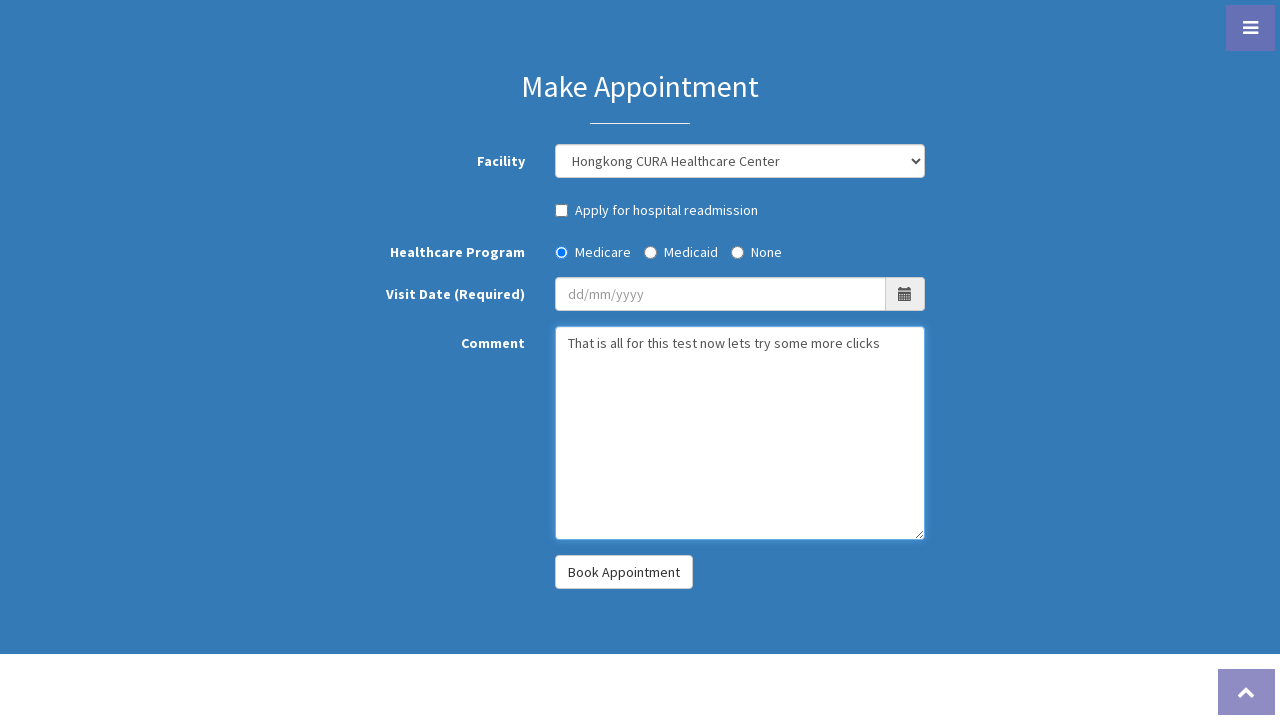

Selected Medicaid program option at (650, 252) on #radio_program_medicaid
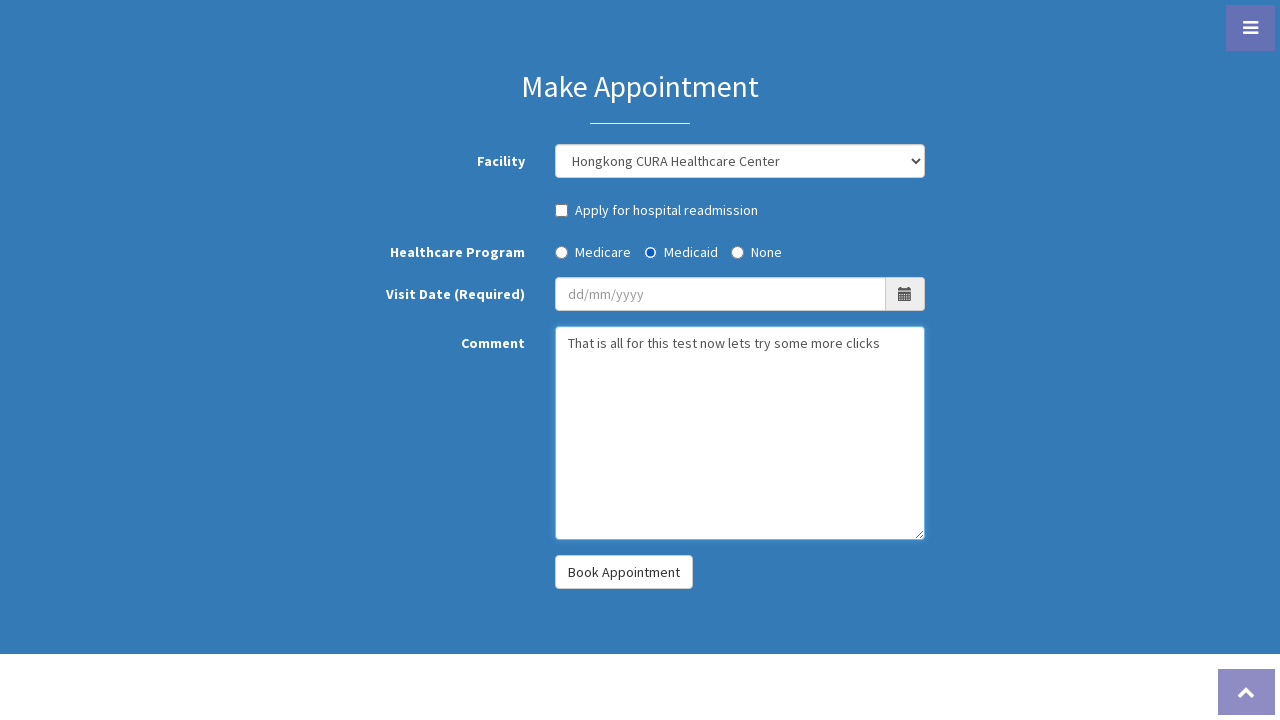

Clicked visit date field to open date picker at (720, 294) on #txt_visit_date
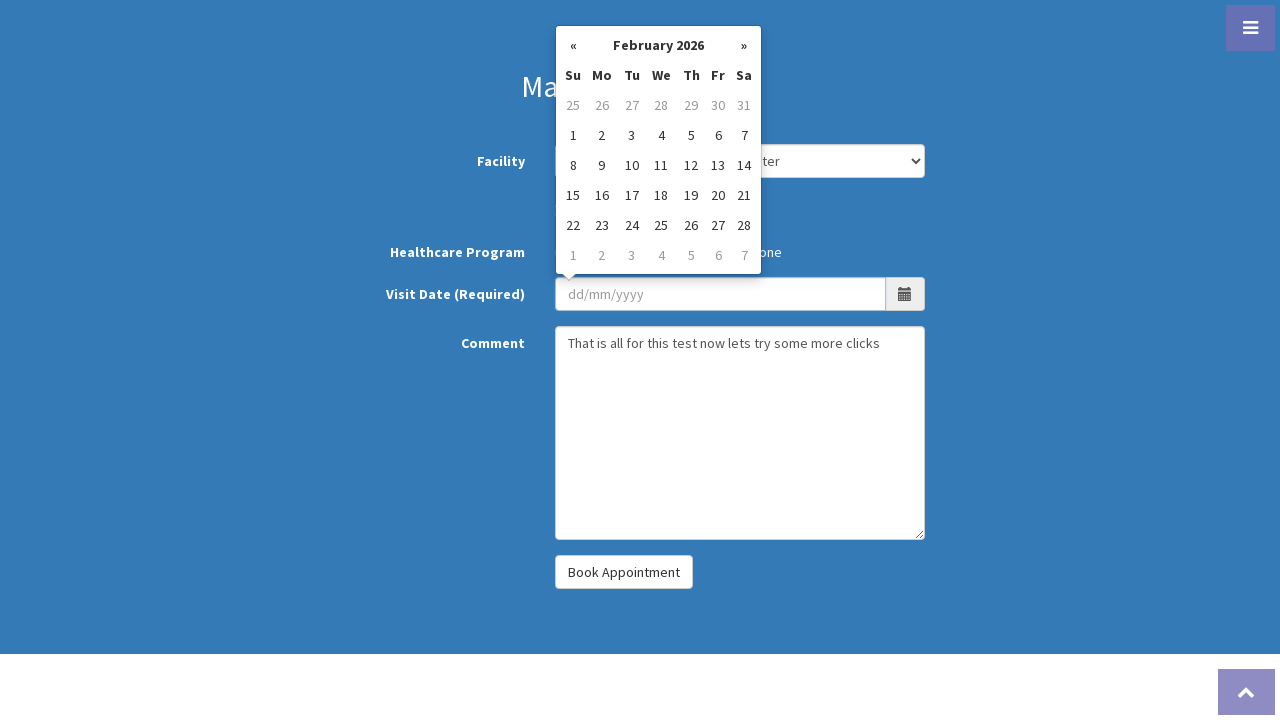

Selected the 25th from the date picker calendar at (661, 225) on .datepicker-days td:not(.old):not(.new):has-text('25')
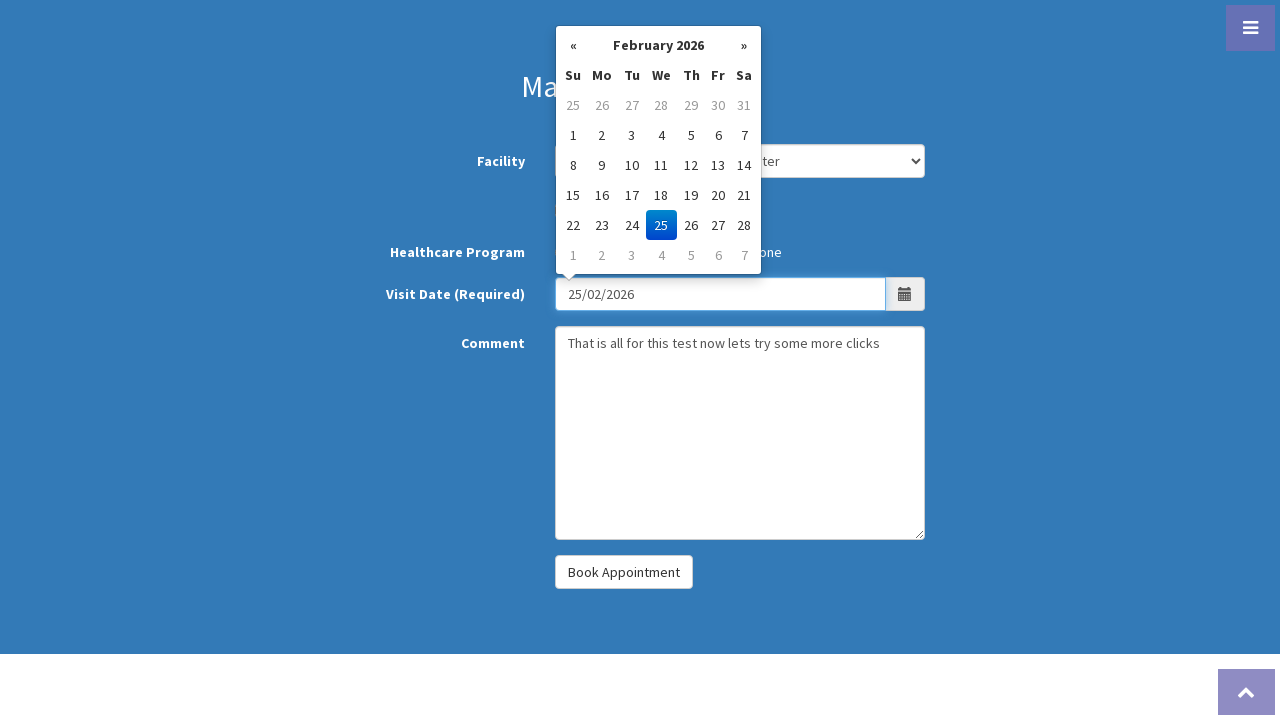

Clicked book appointment button to submit the booking form at (624, 572) on #btn-book-appointment
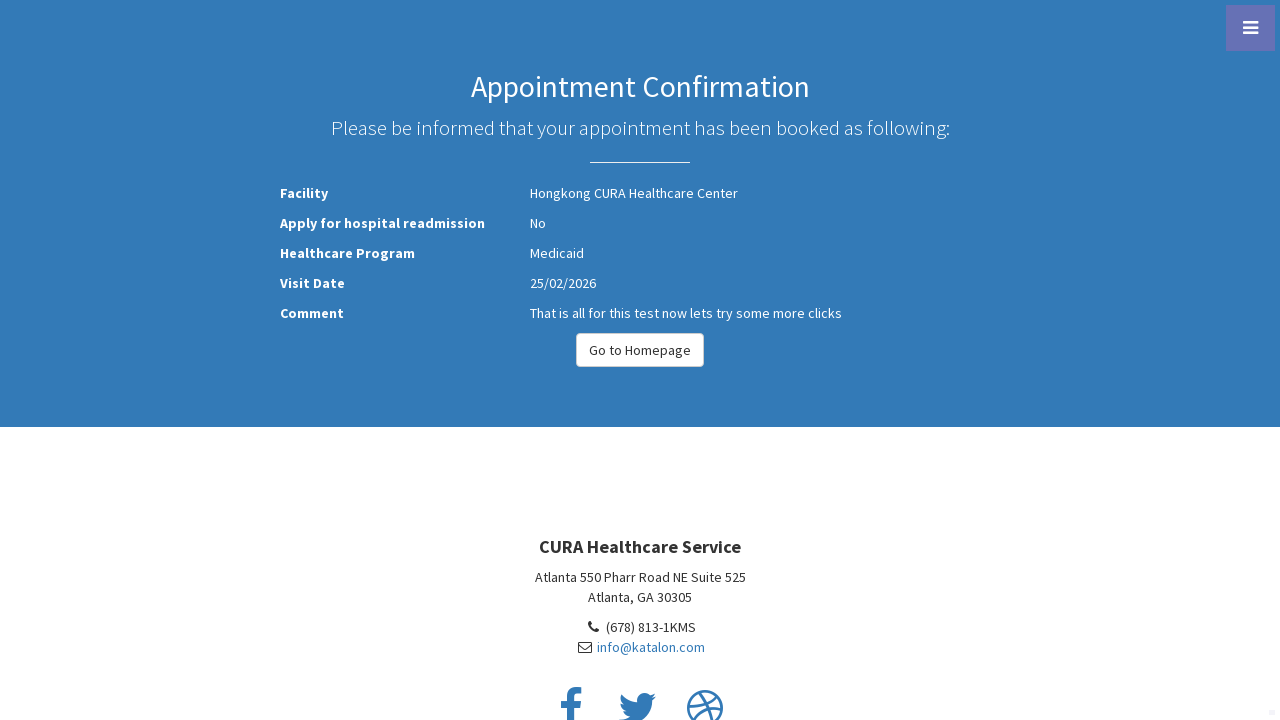

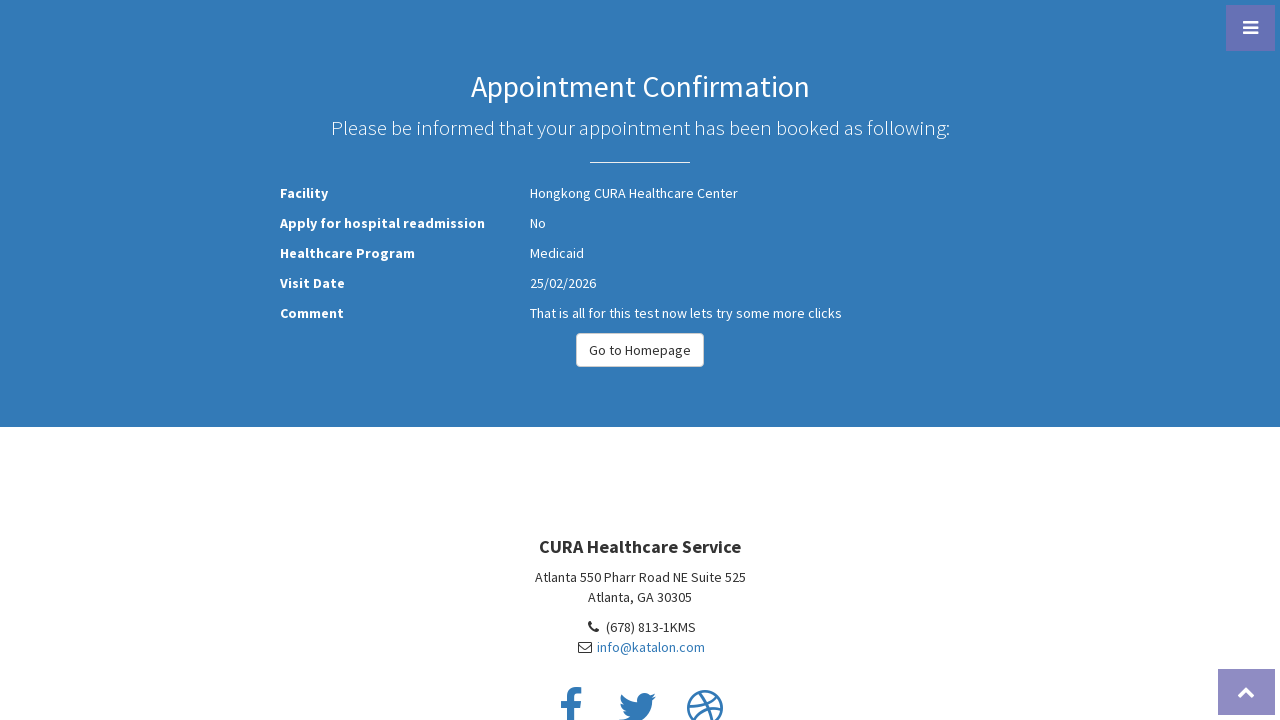